Tests right-click context menu functionality by right-clicking on an element, selecting a menu option, and handling the resulting alert dialog

Starting URL: https://swisnl.github.io/jQuery-contextMenu/demo.html

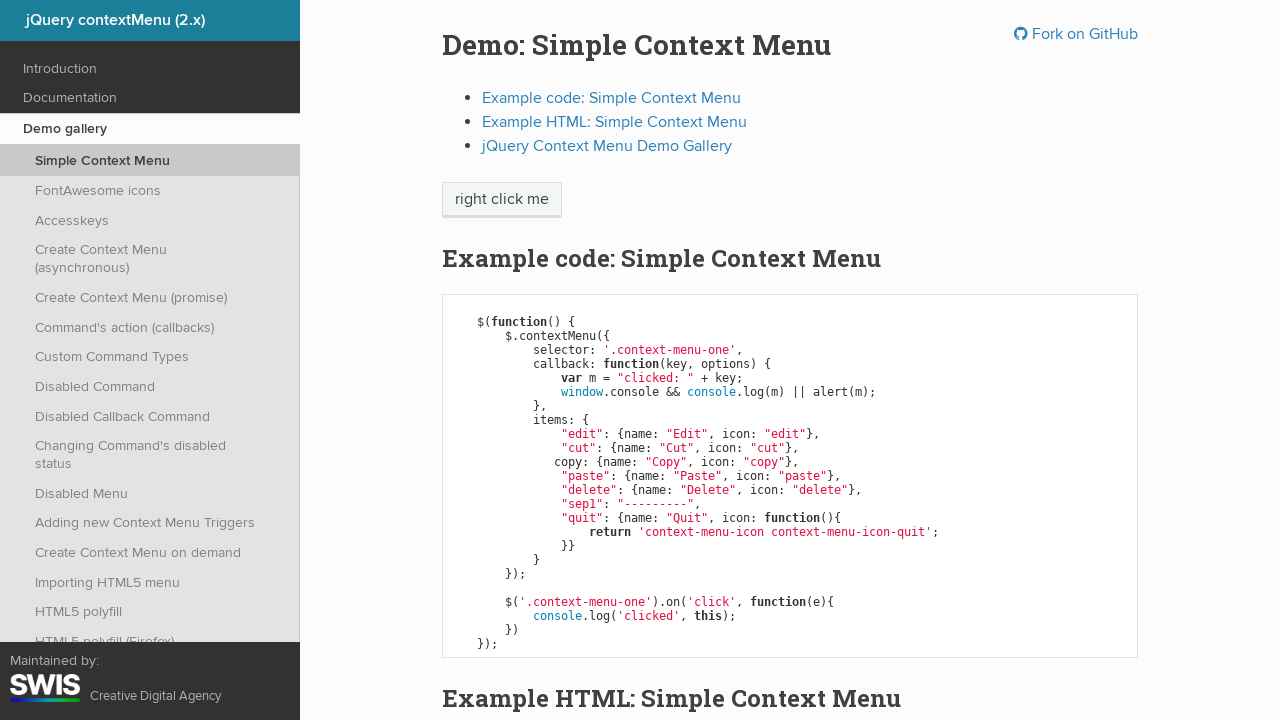

Located the 'right click me' element
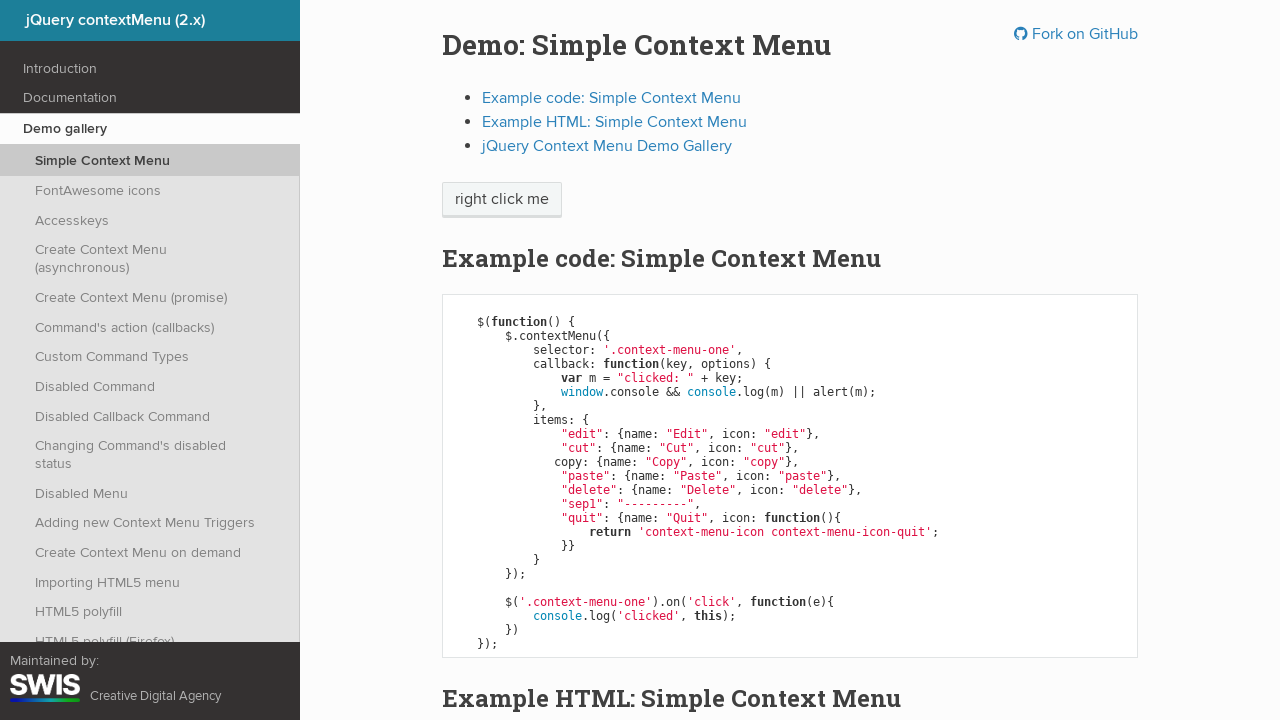

Right-clicked on the element to open context menu at (502, 200) on xpath=//span[contains(text(),'right click me')]
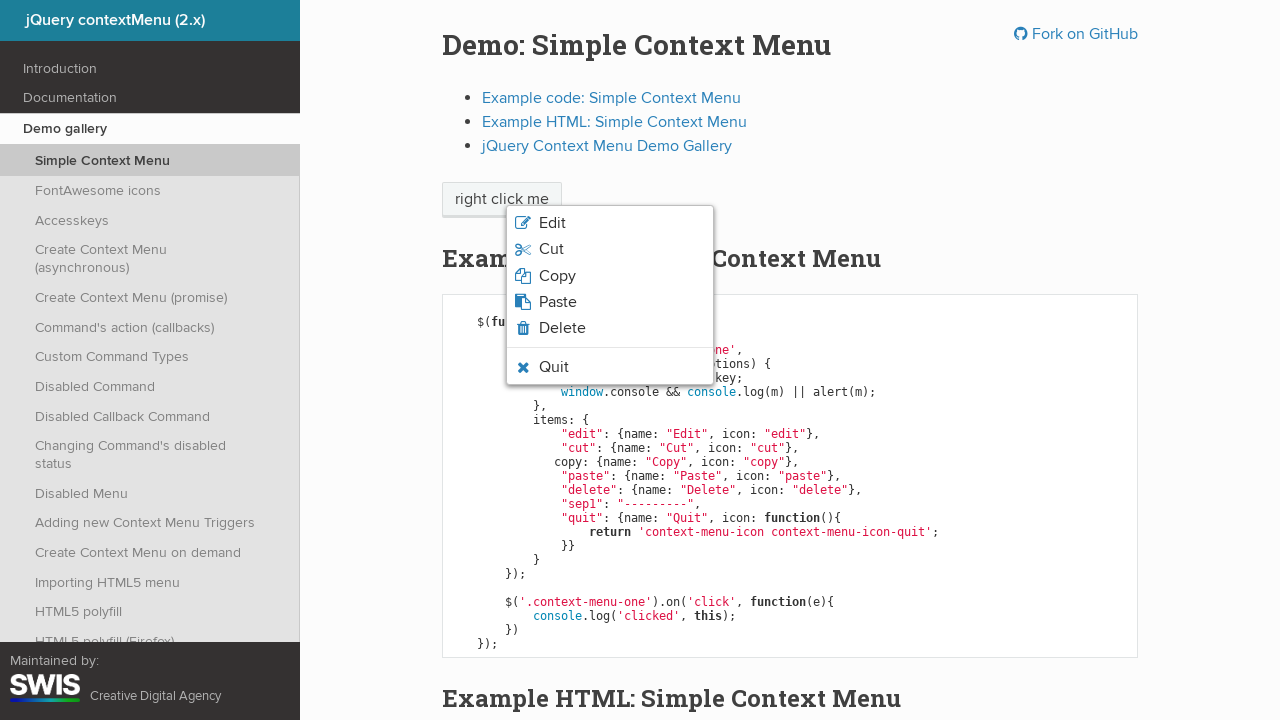

Clicked on 'Copy' option in the context menu at (557, 276) on xpath=(//span[contains(text(),'Copy')])[2]
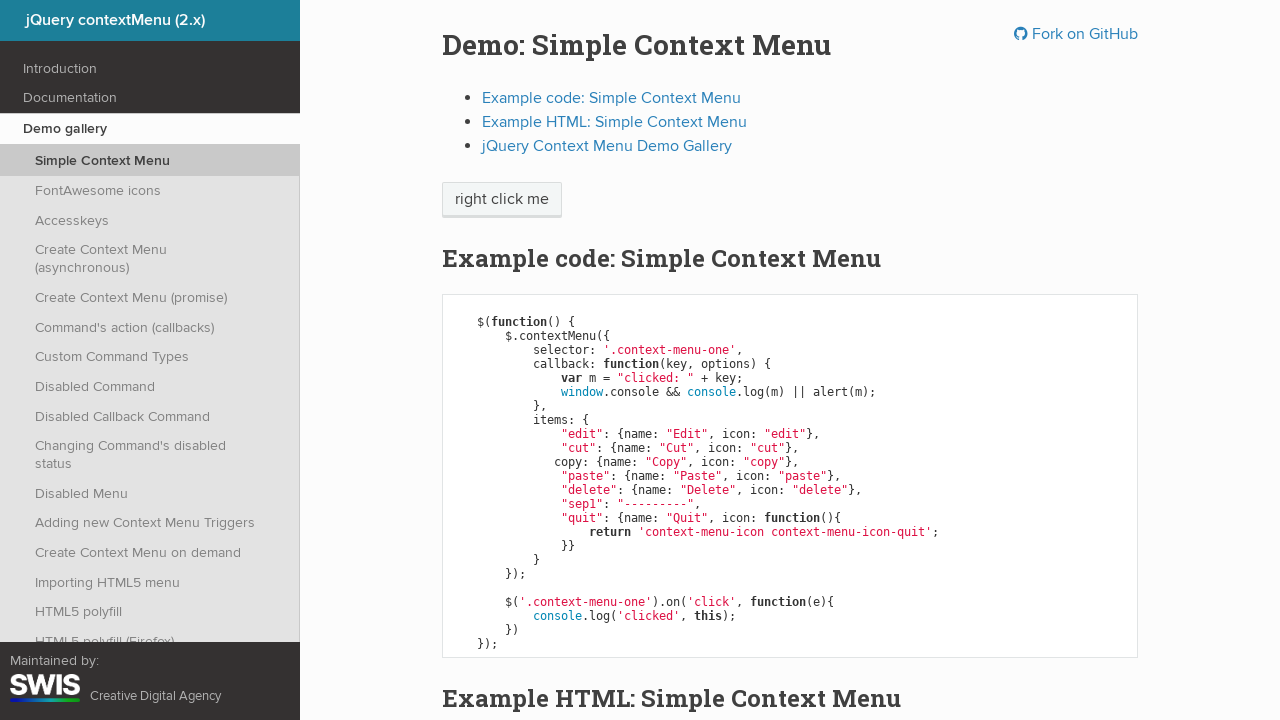

Set up alert dialog handler to accept dialogs
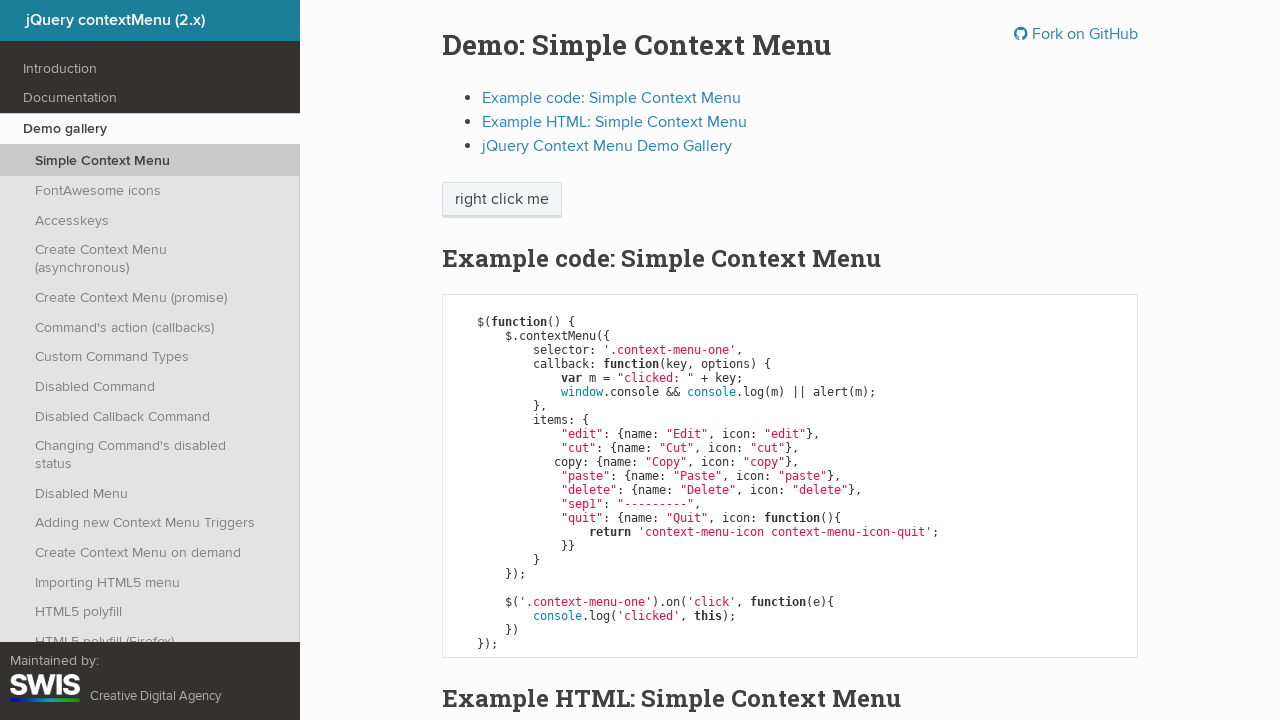

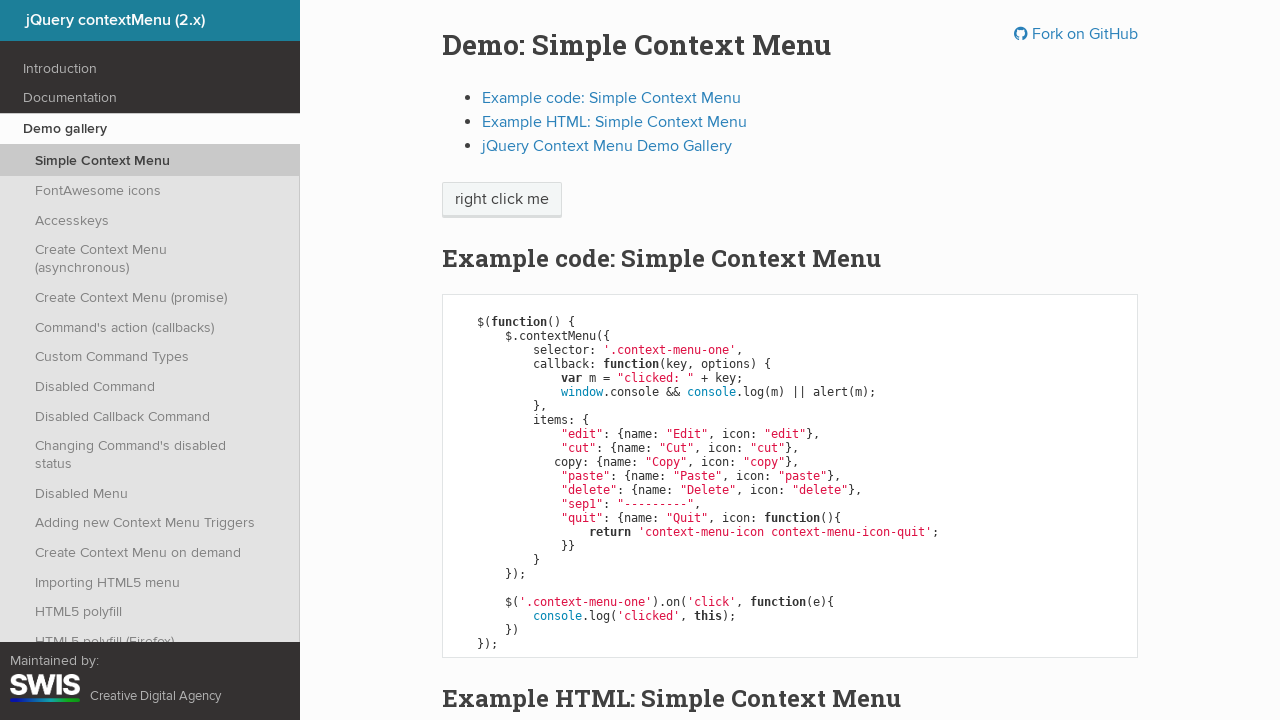